Tests a ToDo app by checking all todo items as complete and archiving them, then verifying no todos remain

Starting URL: http://crossbrowsertesting.github.io/todo-app.html

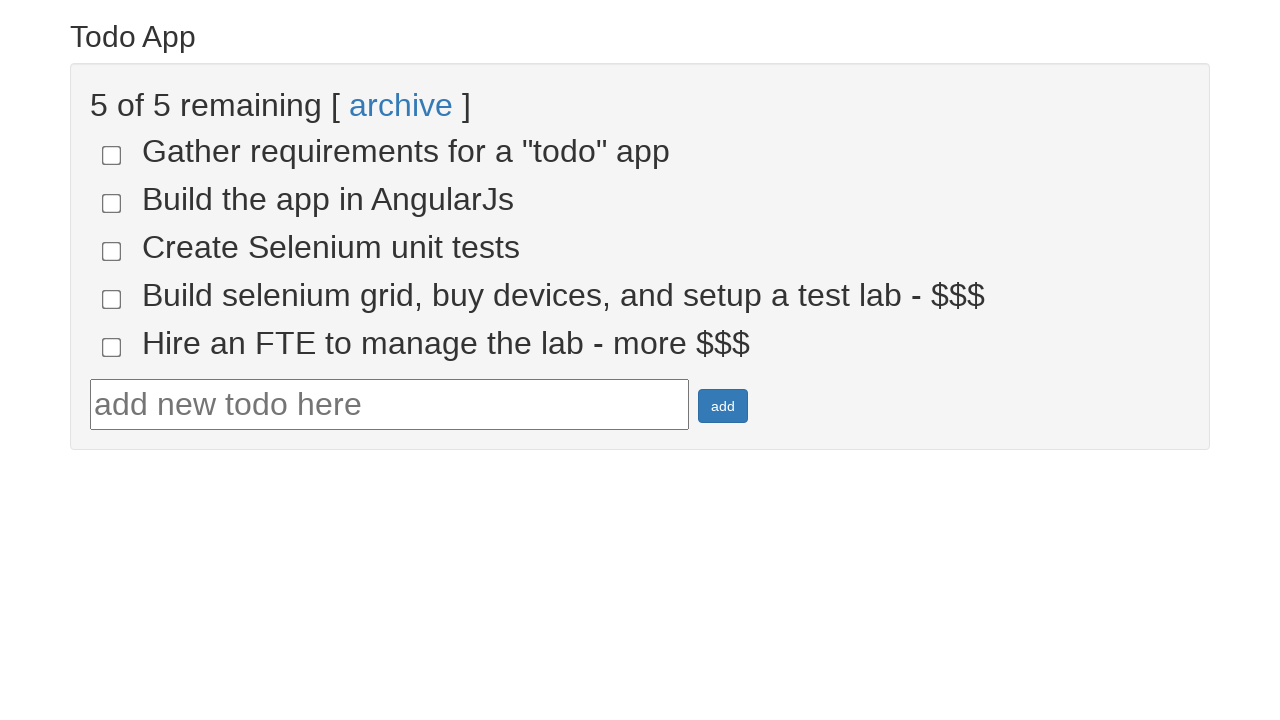

Navigated to ToDo app
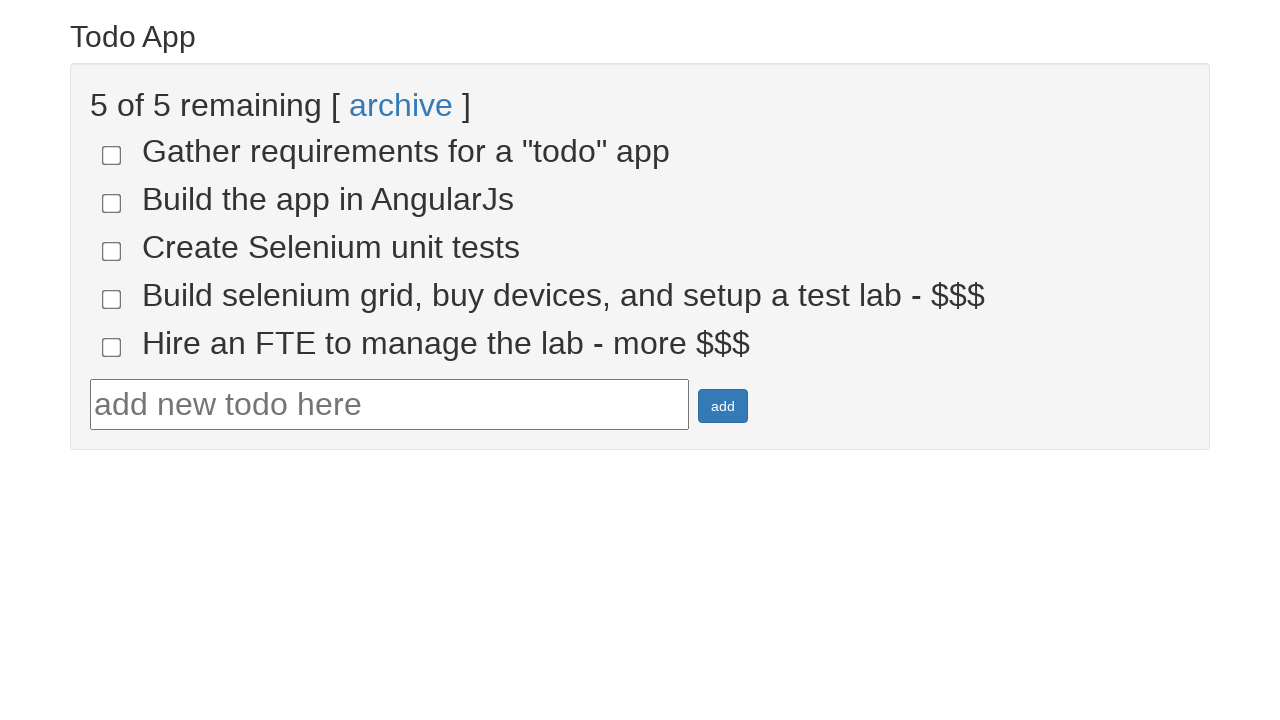

Checked todo item 1 as complete at (112, 155) on input[name='todo-1']
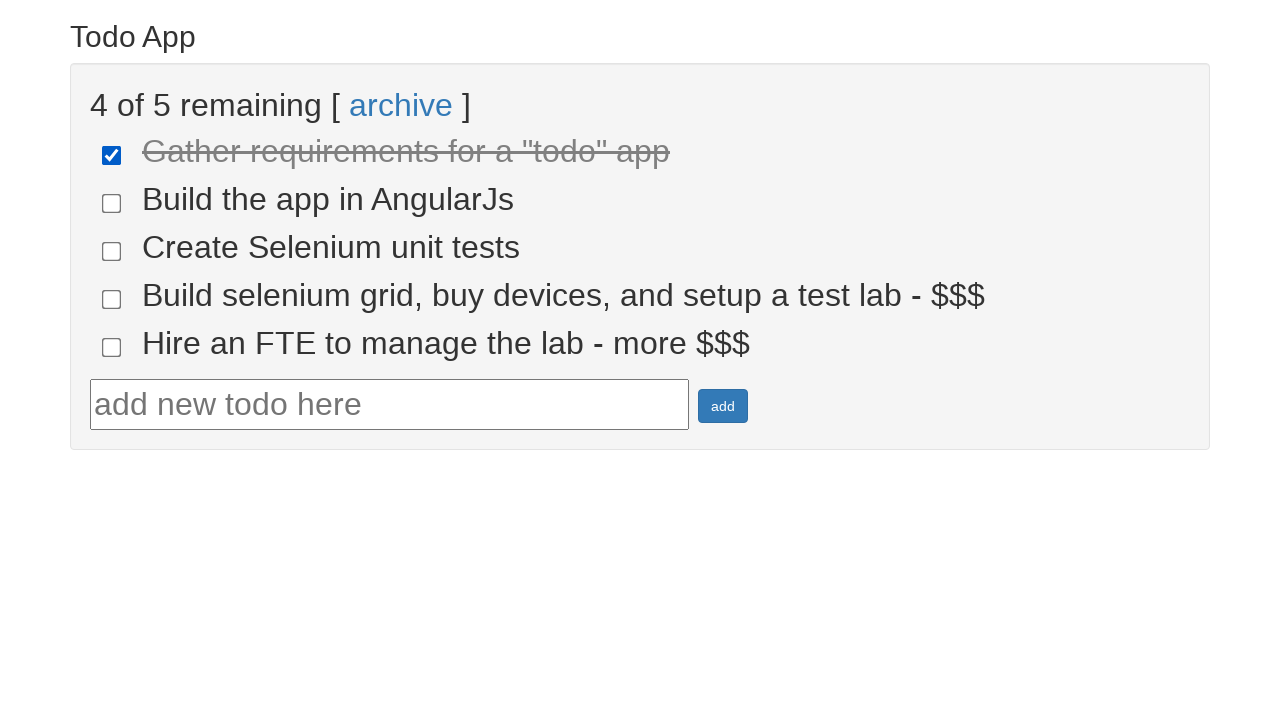

Checked todo item 2 as complete at (112, 203) on input[name='todo-2']
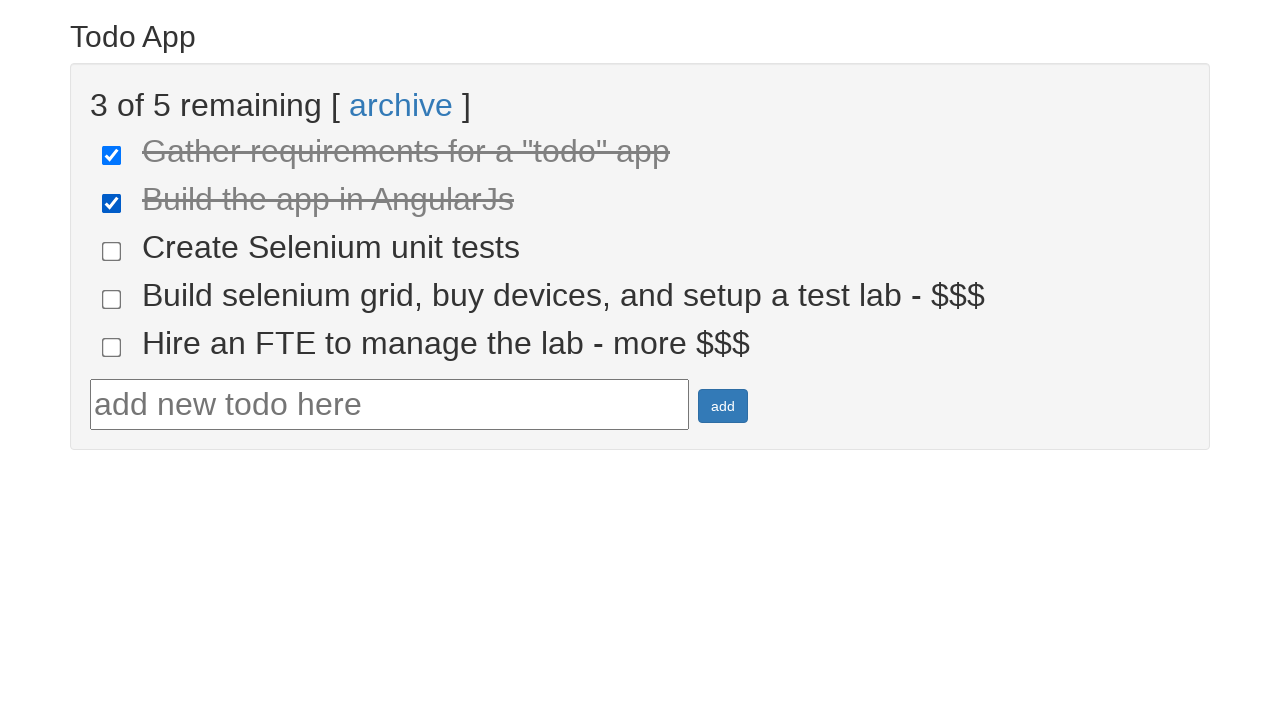

Checked todo item 3 as complete at (112, 251) on input[name='todo-3']
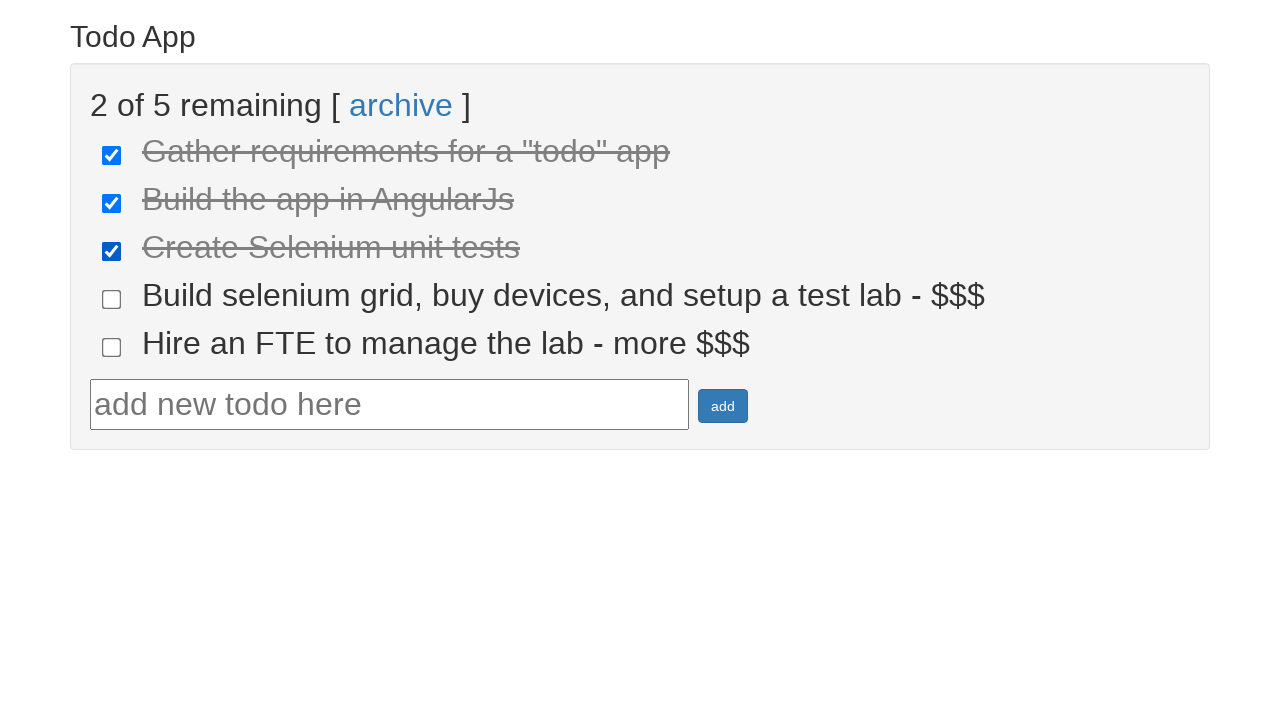

Checked todo item 4 as complete at (112, 299) on input[name='todo-4']
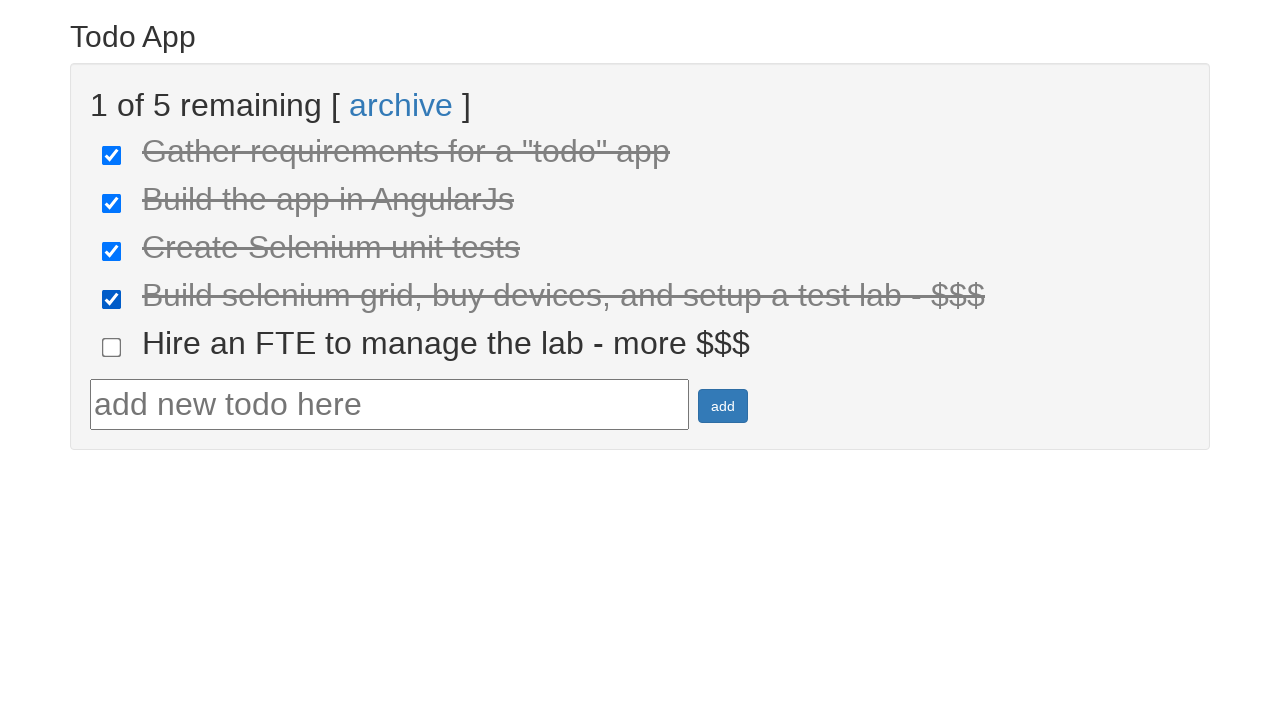

Checked todo item 5 as complete at (112, 347) on input[name='todo-5']
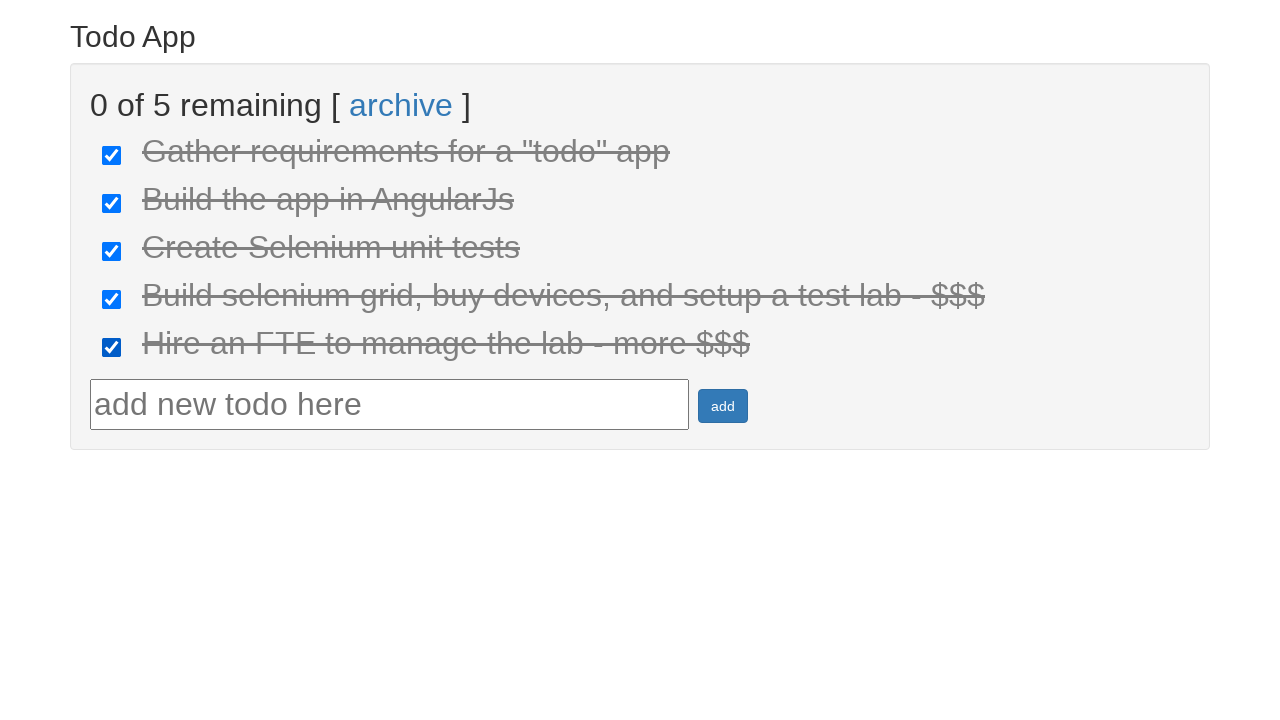

Clicked archive link to archive completed todos at (401, 105) on a:has-text('archive')
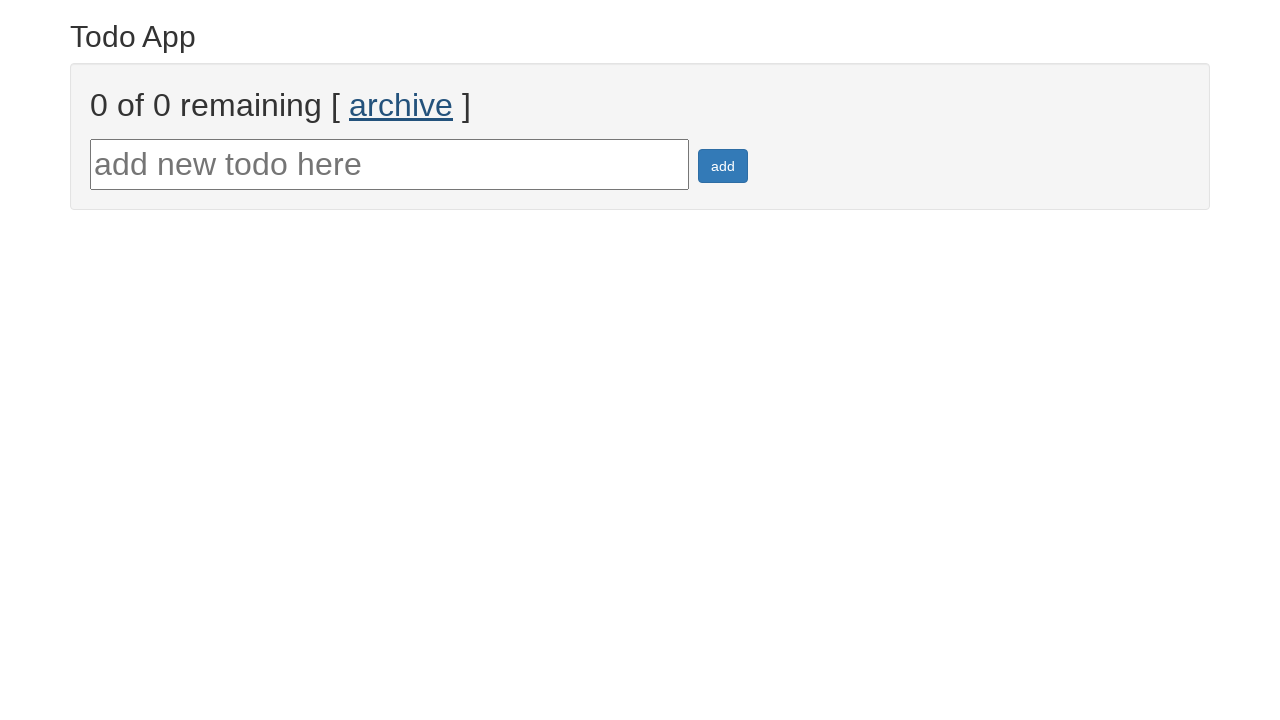

Retrieved list of completed todo items
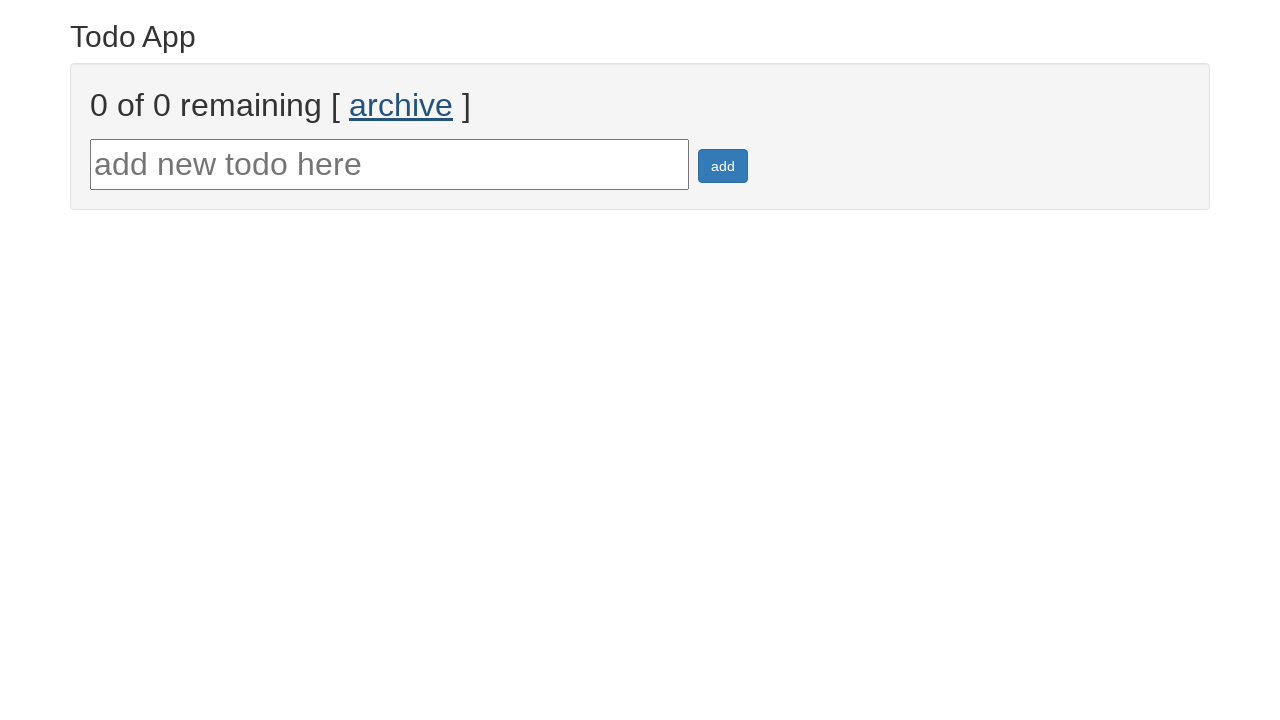

Verified that no completed todos remain after archiving
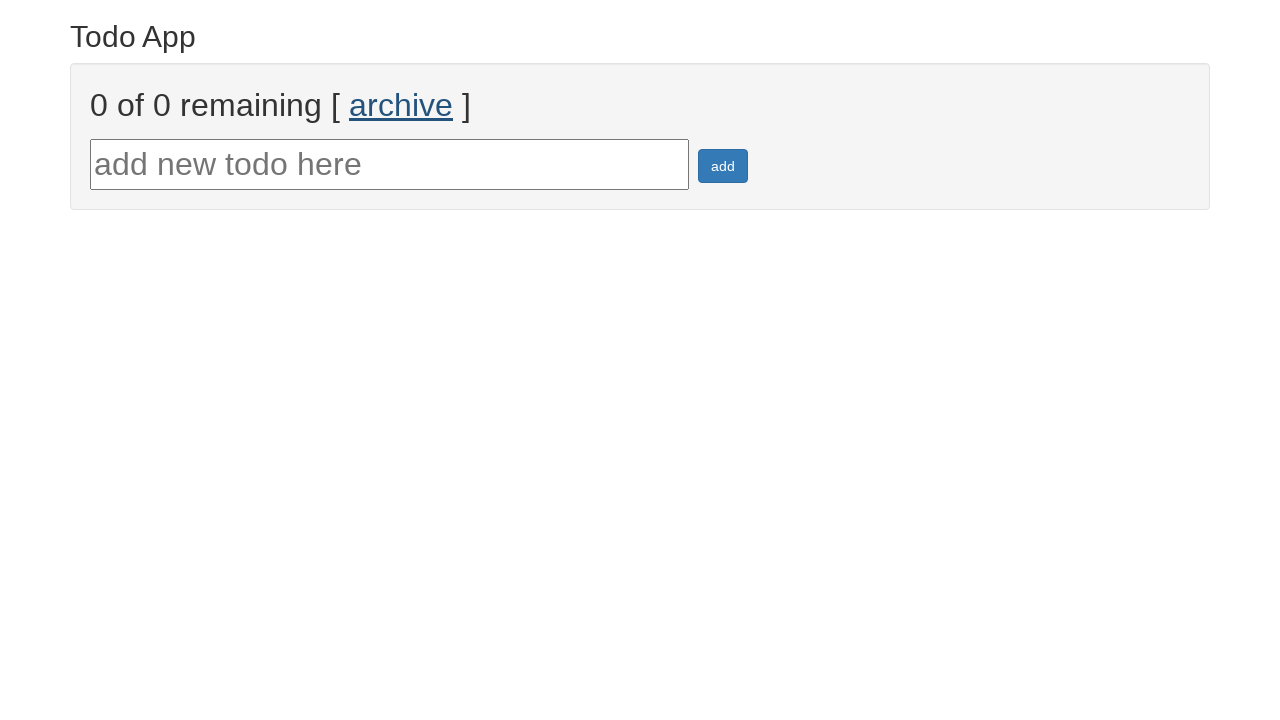

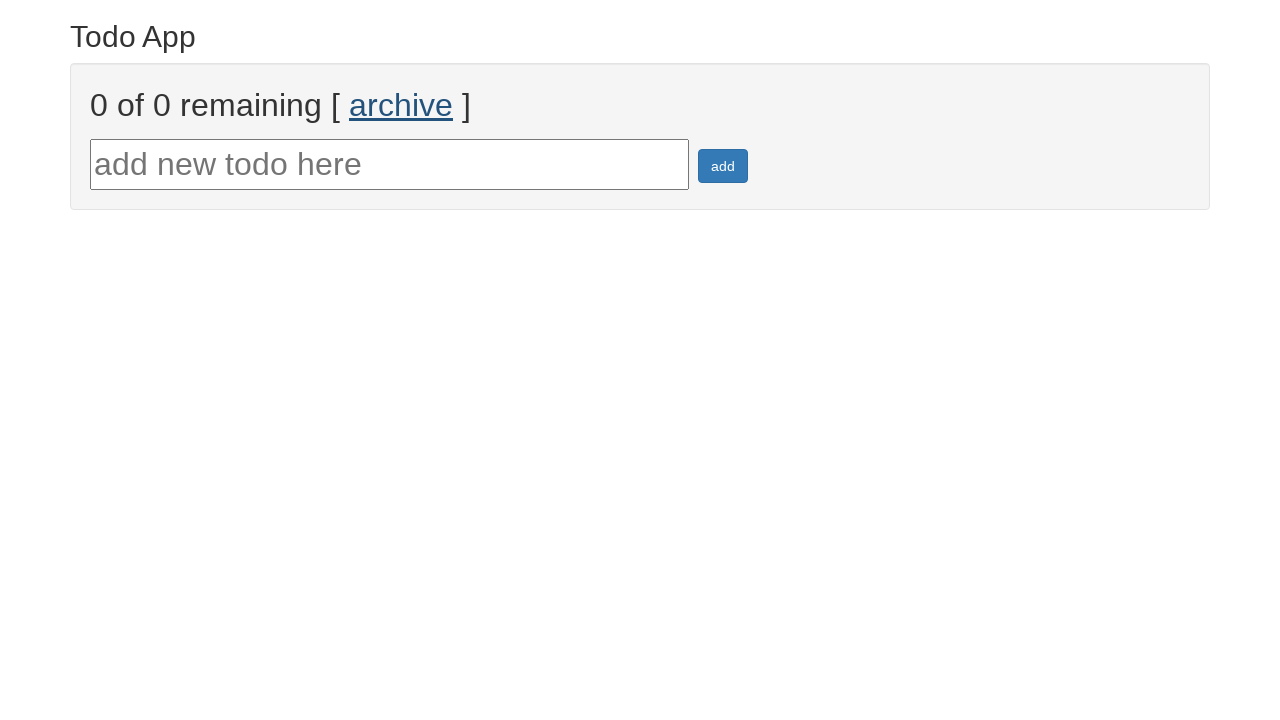